Tests Ballotpedia search functionality by entering a search query for Stanford University graduates and submitting the search form to view results.

Starting URL: https://ballotpedia.org/Main_Page

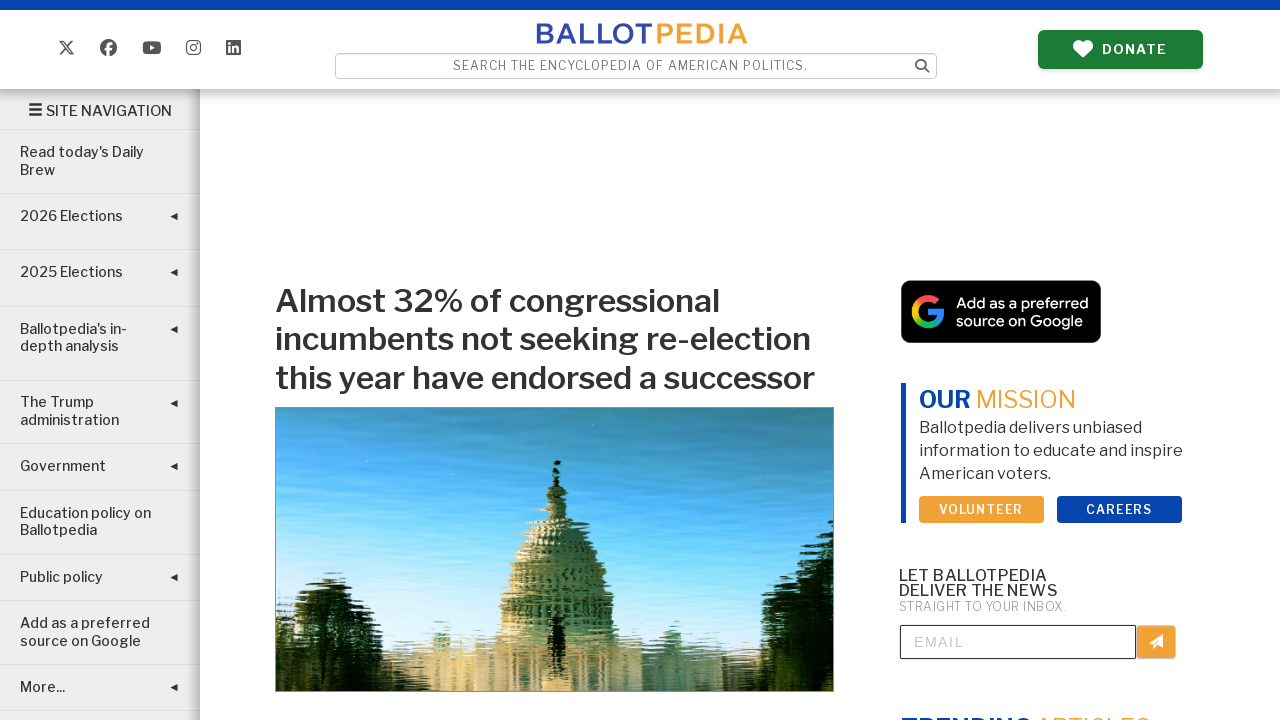

Filled search input with 'Bachelor's Stanford University' on #searchInput
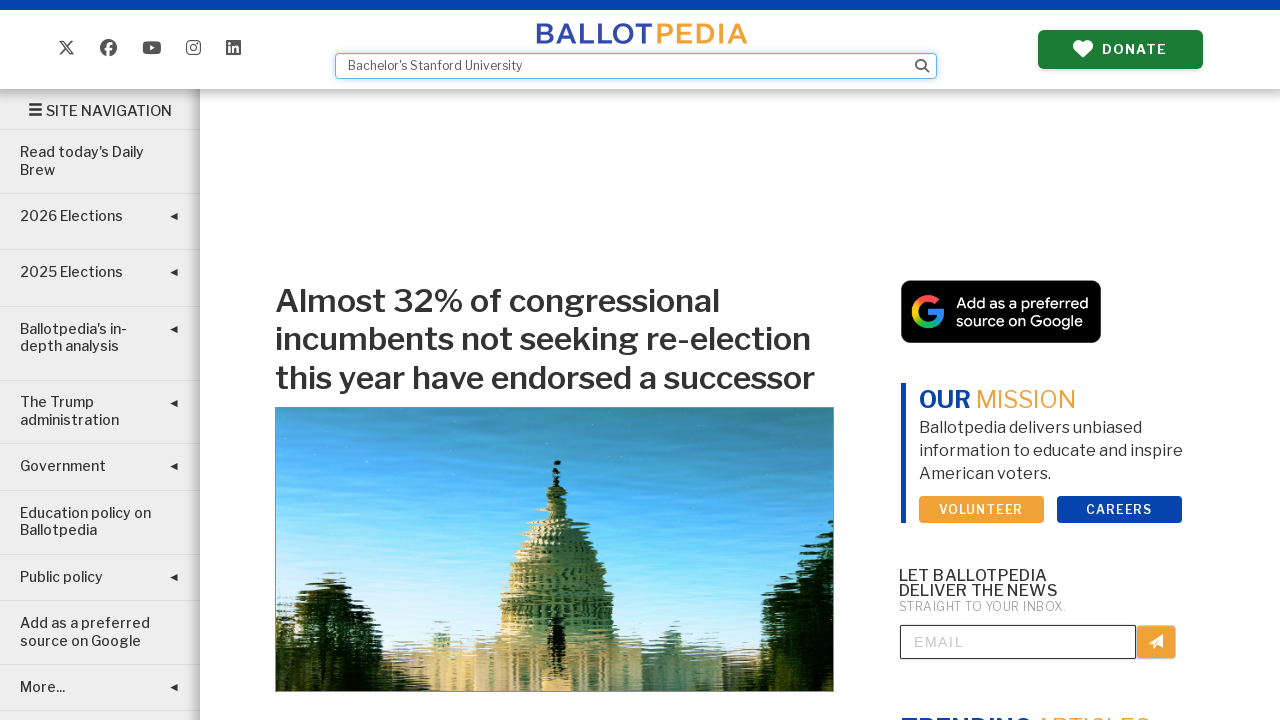

Clicked search button to submit search query at (922, 66) on .bp-header-search-go
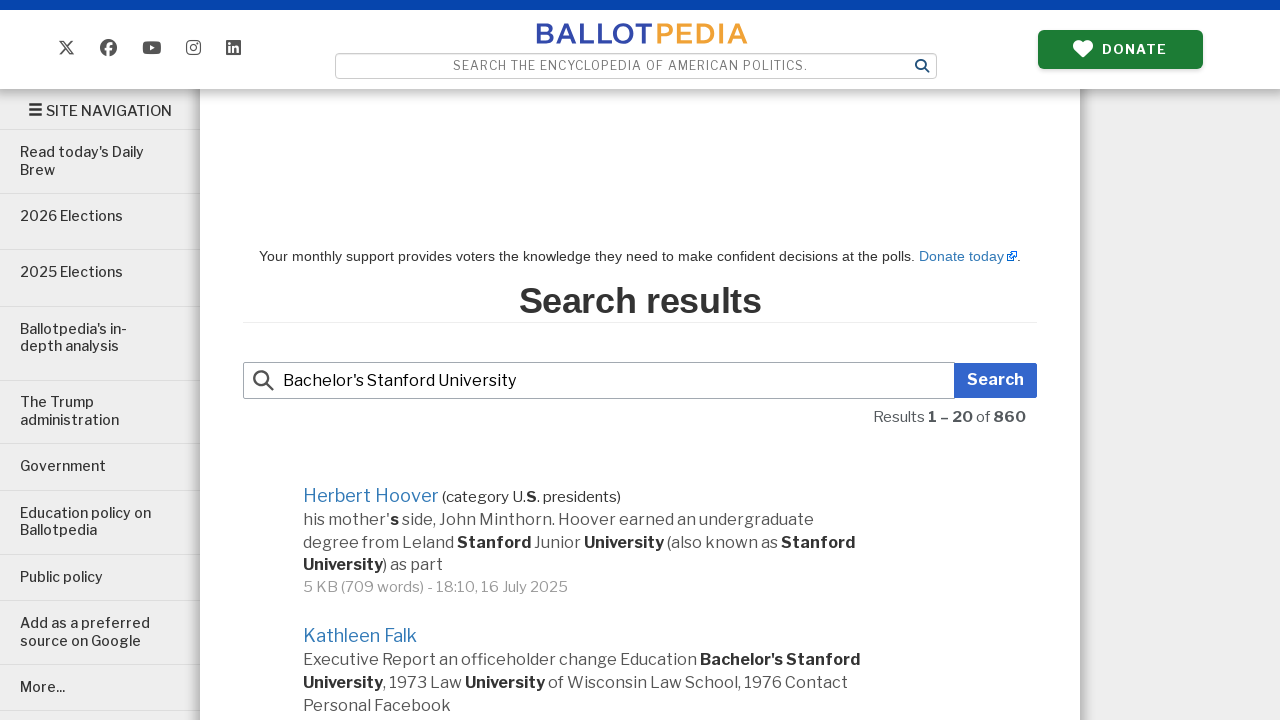

Search results loaded successfully
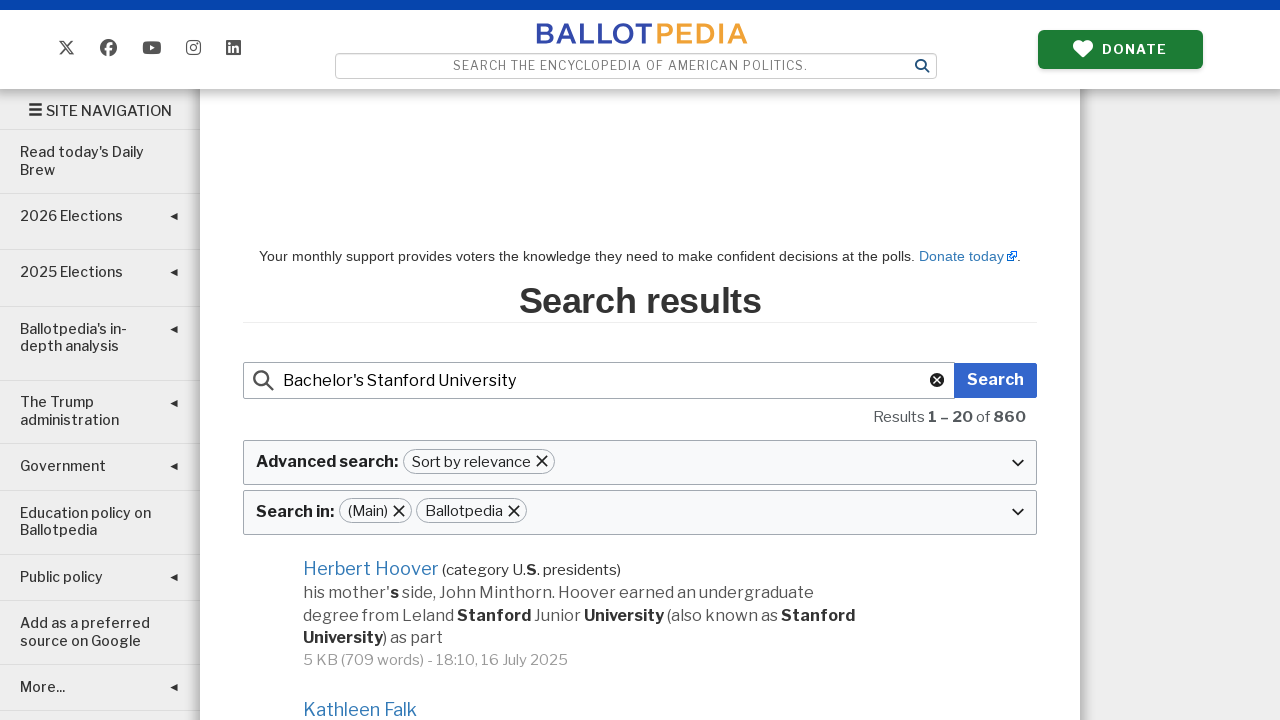

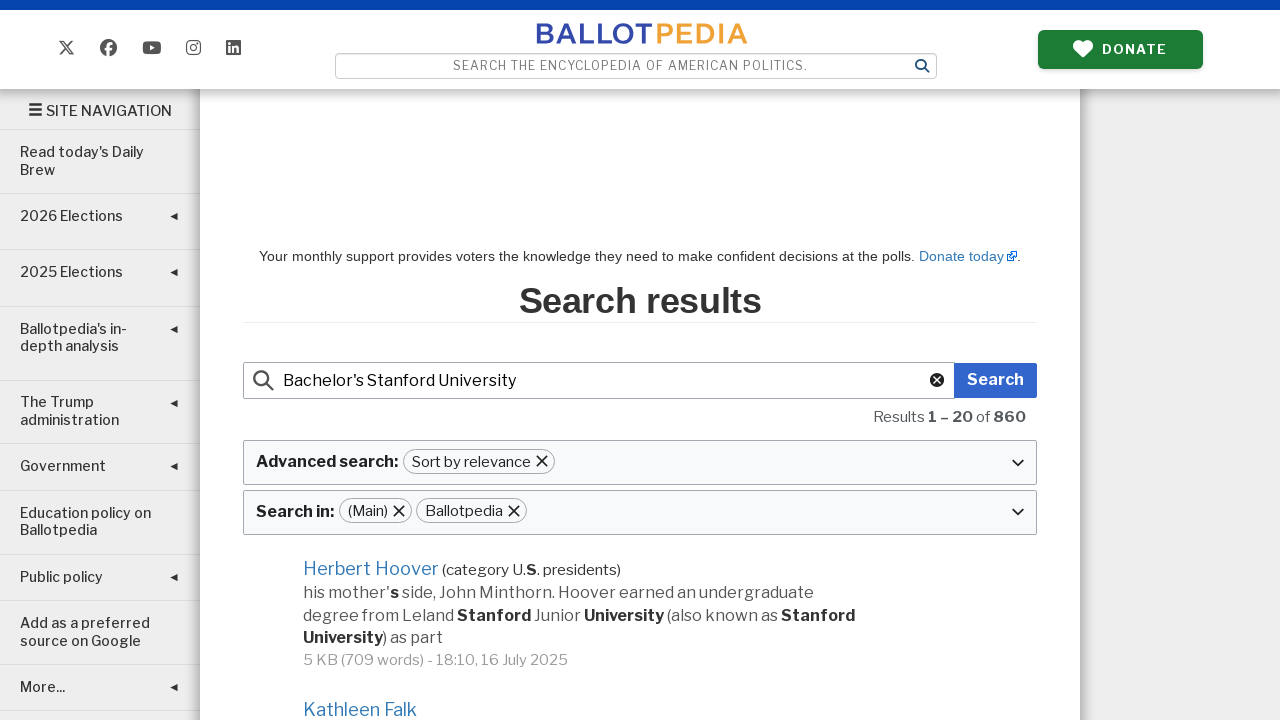